Tests mouse double-click interaction on a clickable element on the Selenium test page

Starting URL: https://www.selenium.dev/selenium/web/mouse_interaction.html

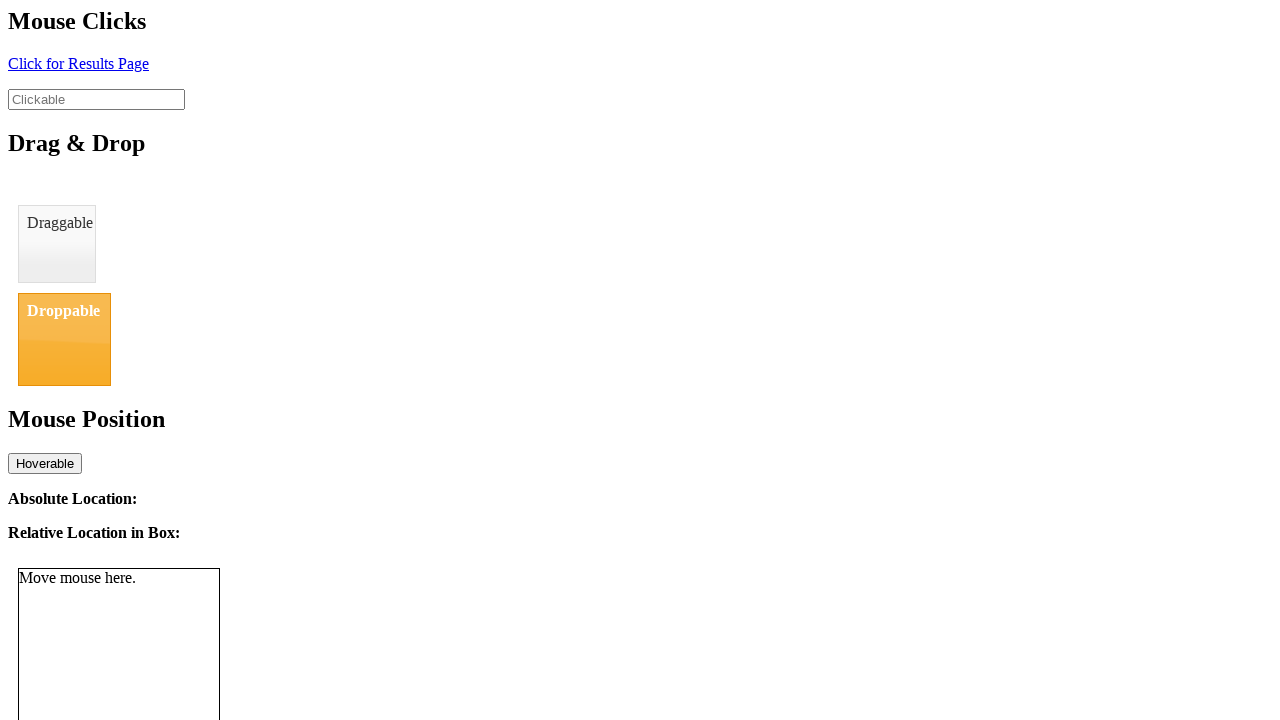

Navigated to Selenium mouse interaction test page
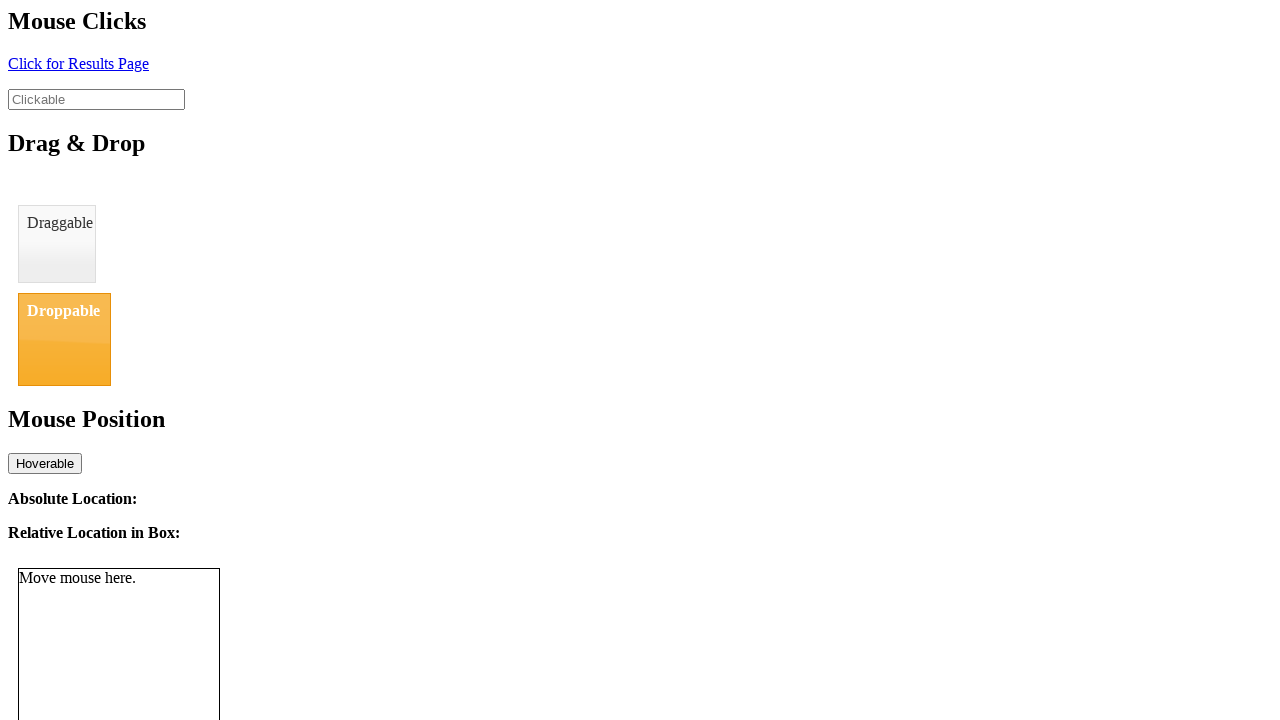

Located the clickable element
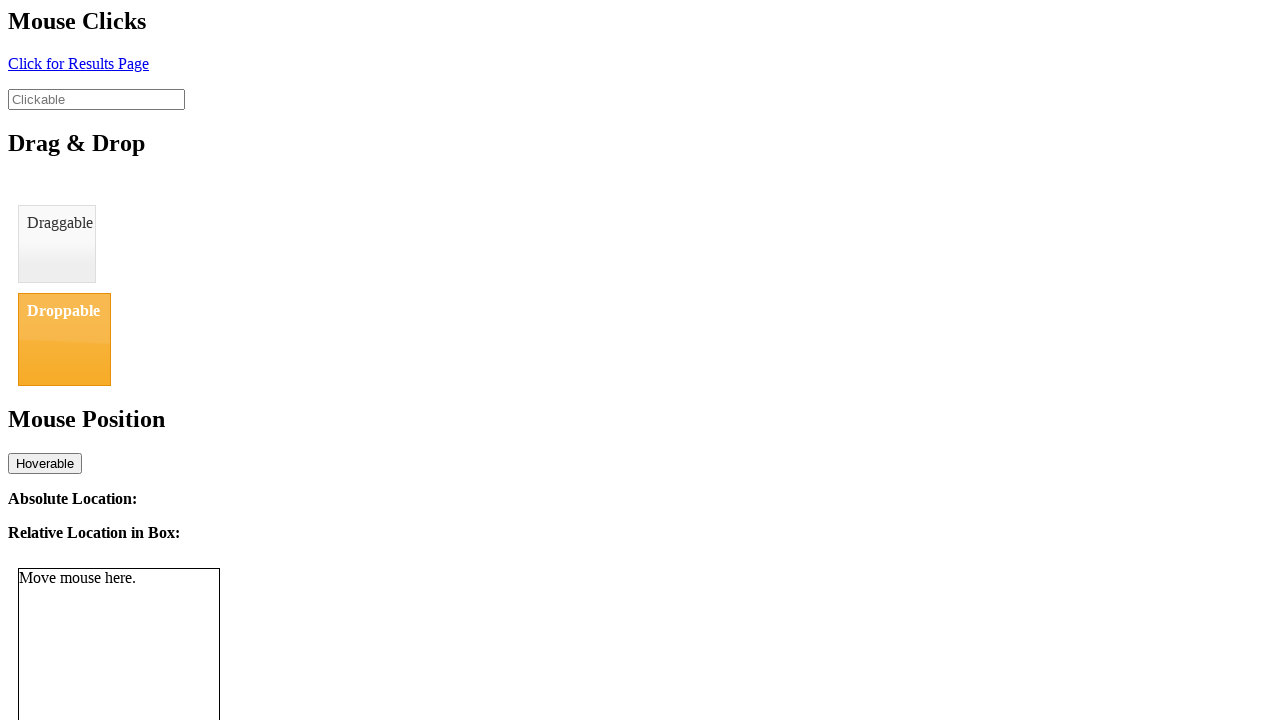

Performed double-click on the clickable element at (96, 99) on #clickable
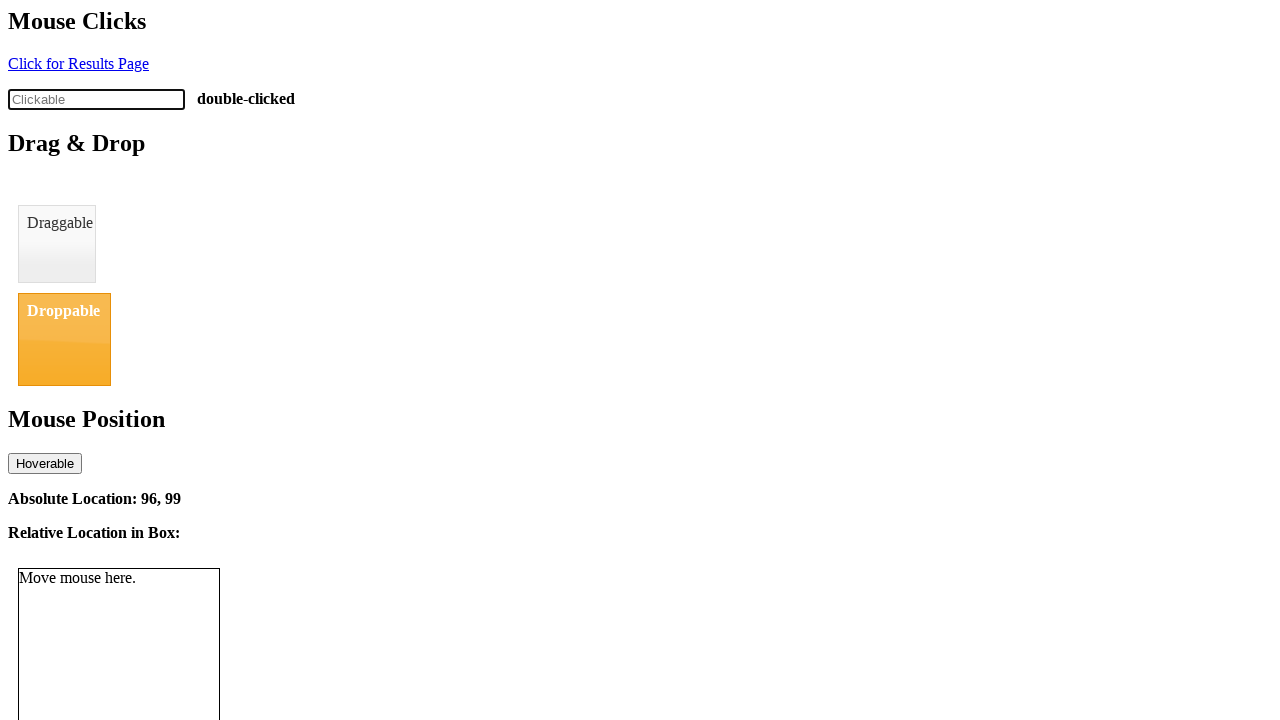

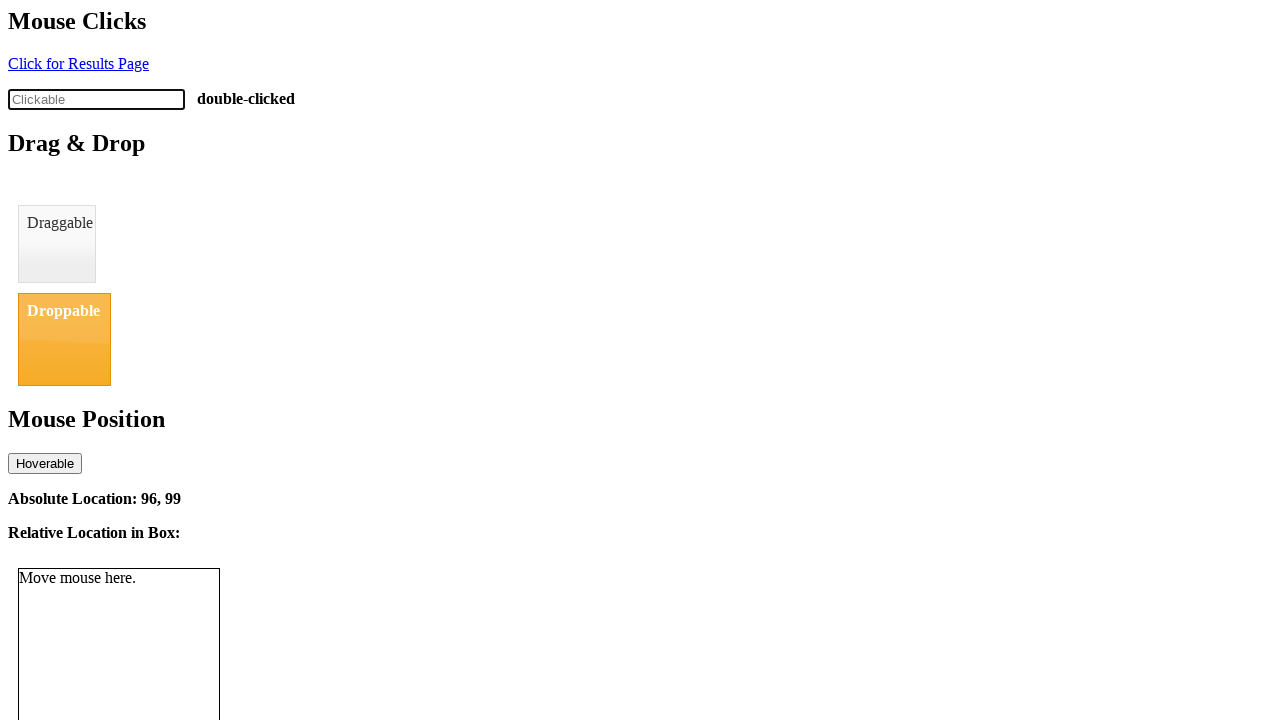